Tests that the broken link on Broken Links page navigates to an error page

Starting URL: https://demoqa.com

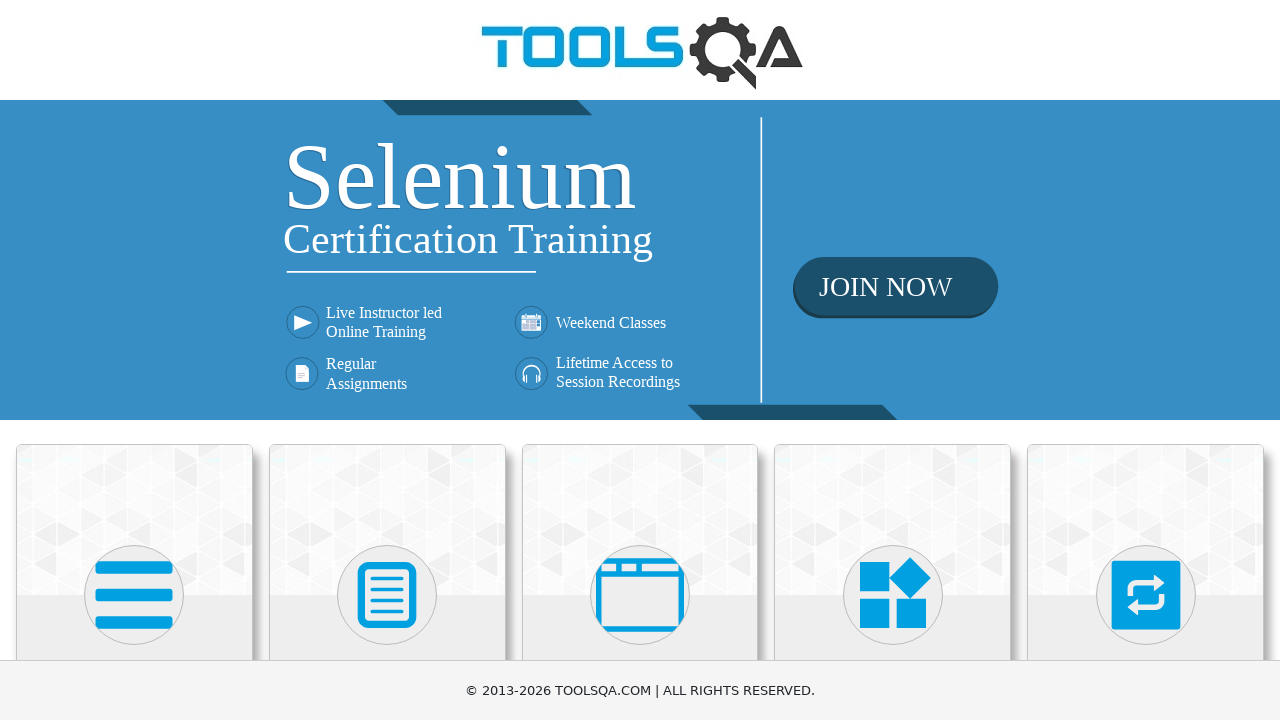

Clicked on Elements card to navigate to Elements page at (134, 360) on text=Elements
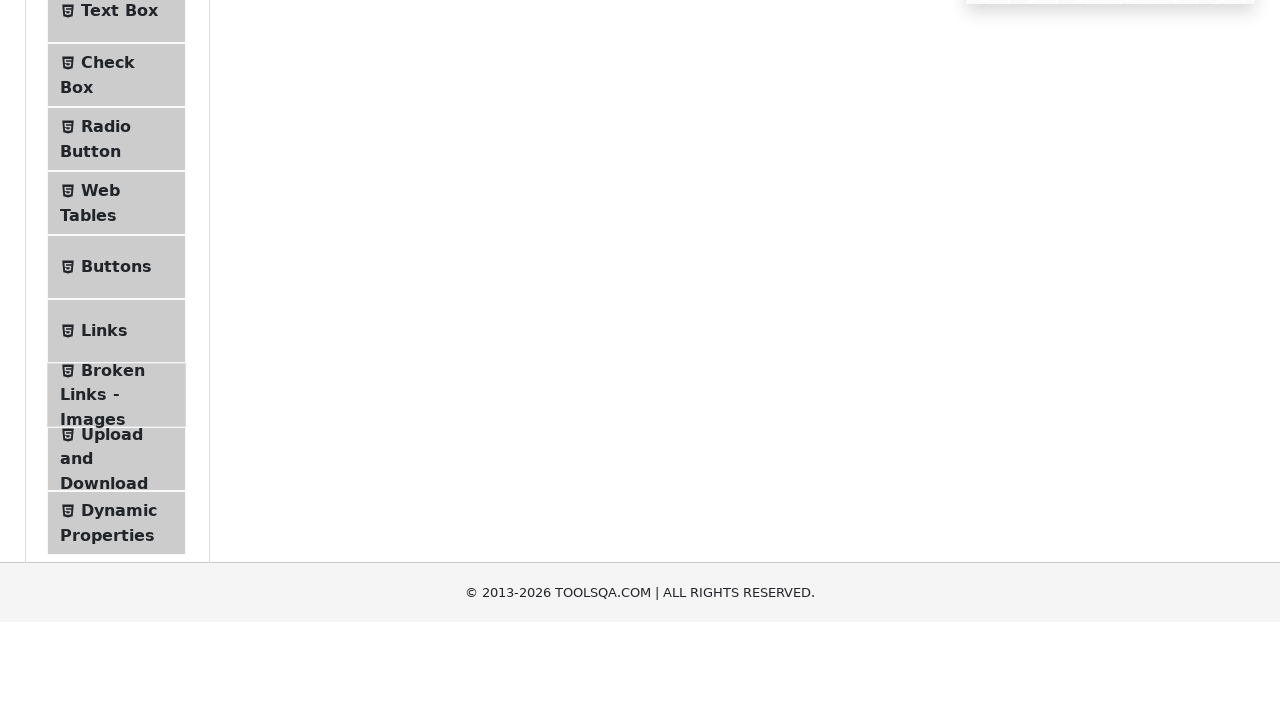

Clicked on Broken Links - Images menu item at (113, 620) on .menu-list >> text=Broken Links - Images
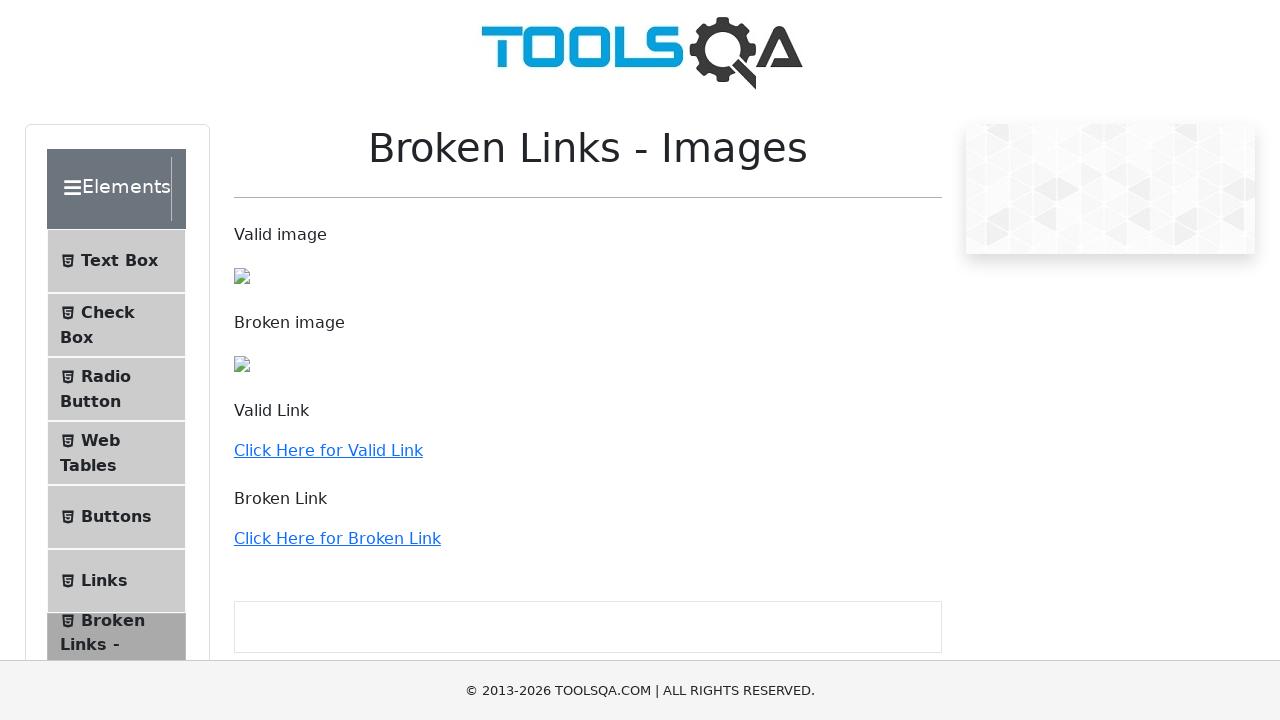

Clicked on the broken link at (337, 538) on a:has-text('Click Here for Broken Link')
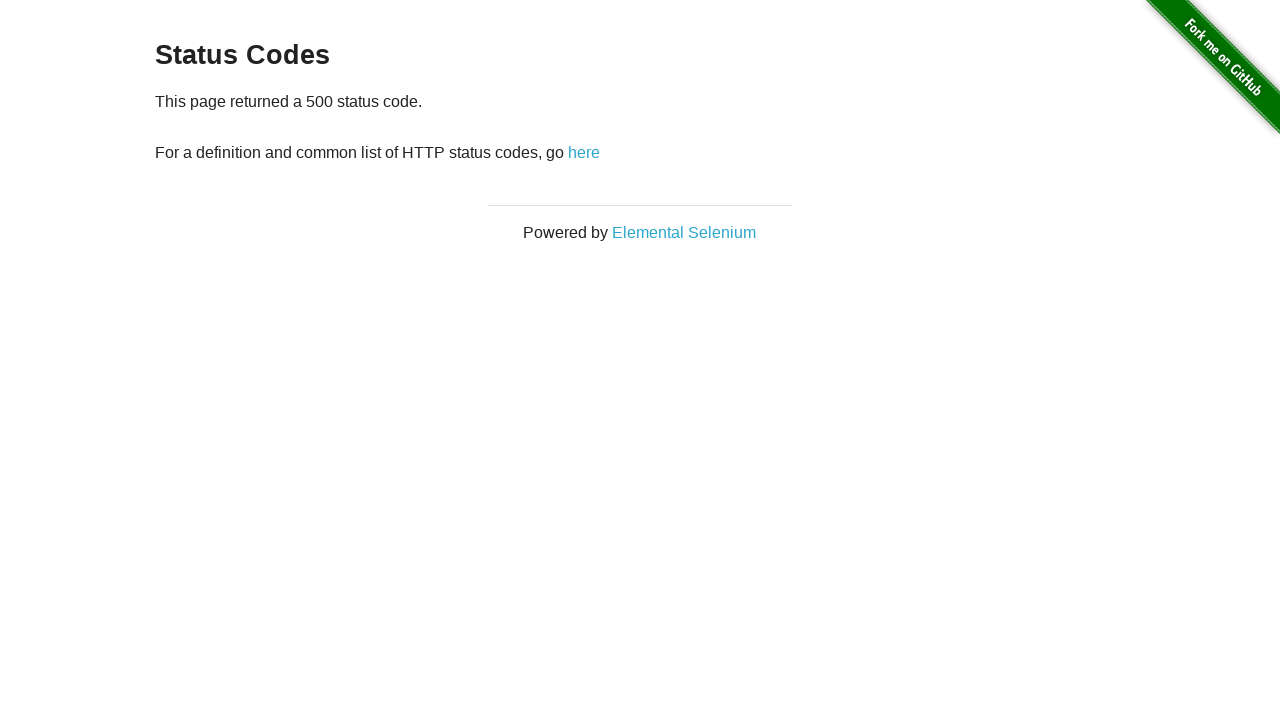

Page navigation completed and loaded
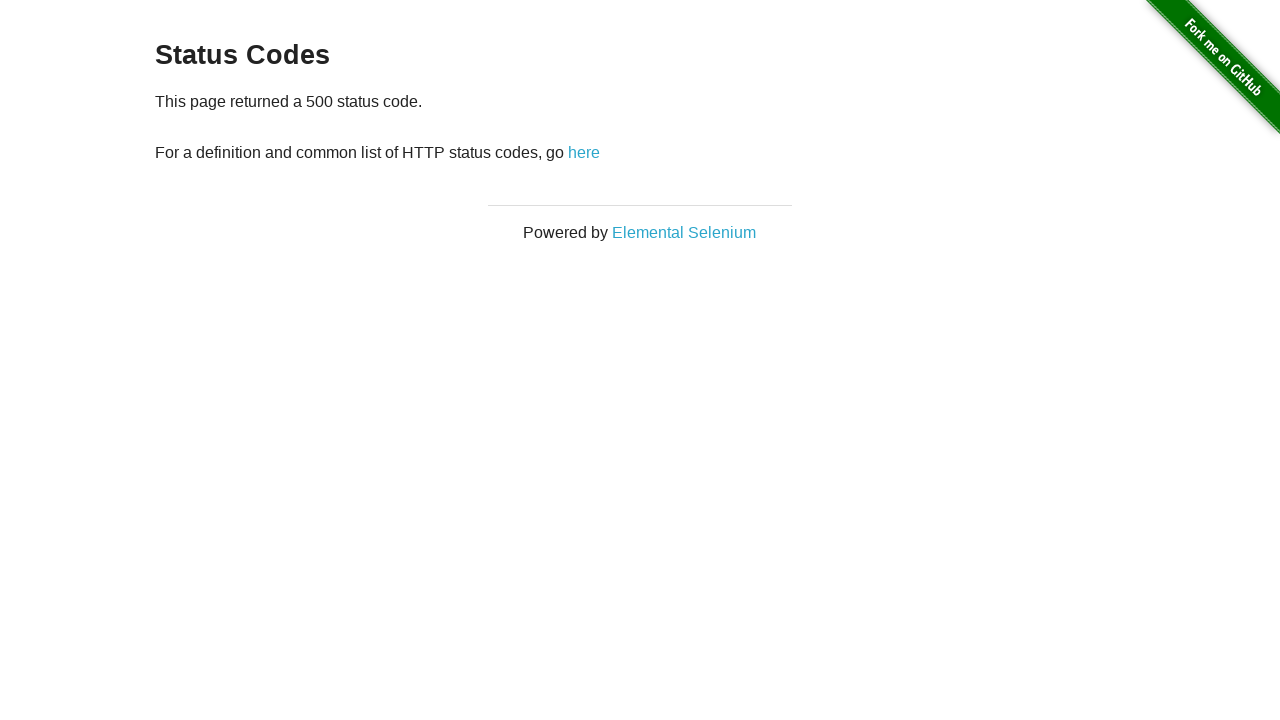

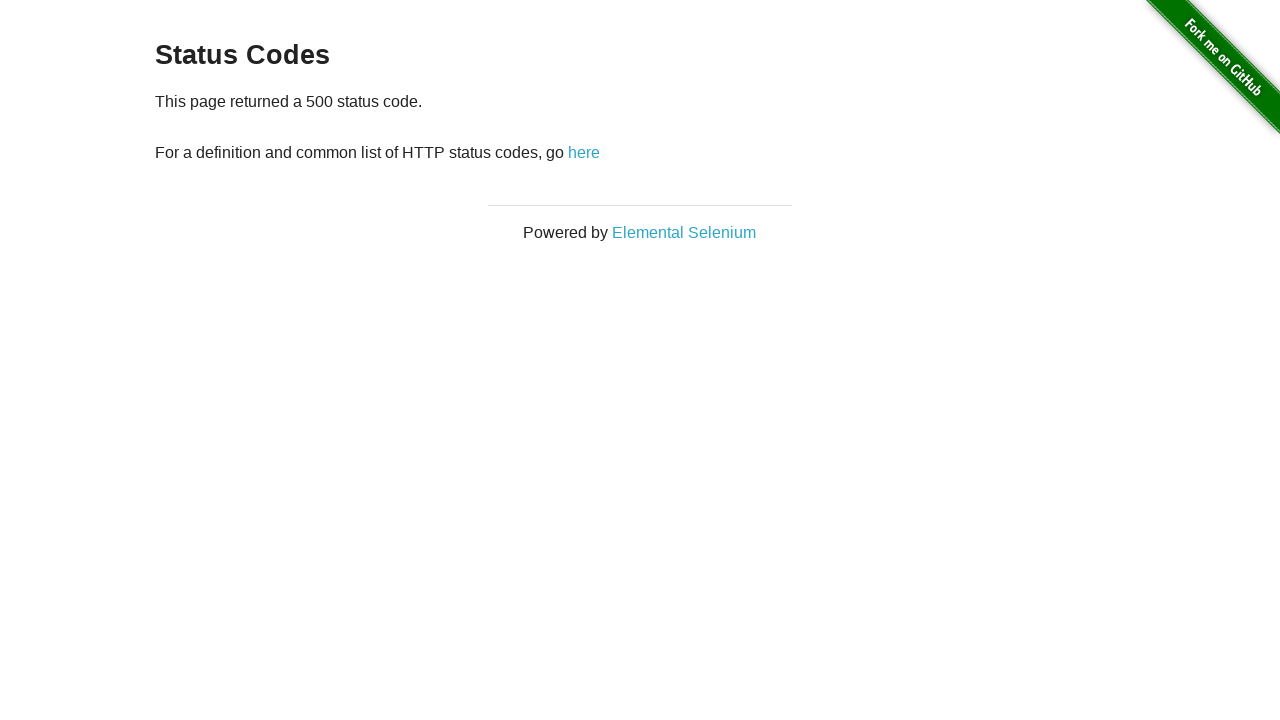